Tests navigation to a WordPress site and verifies Home link is present

Starting URL: https://seleniumatfingertips.wordpress.com/

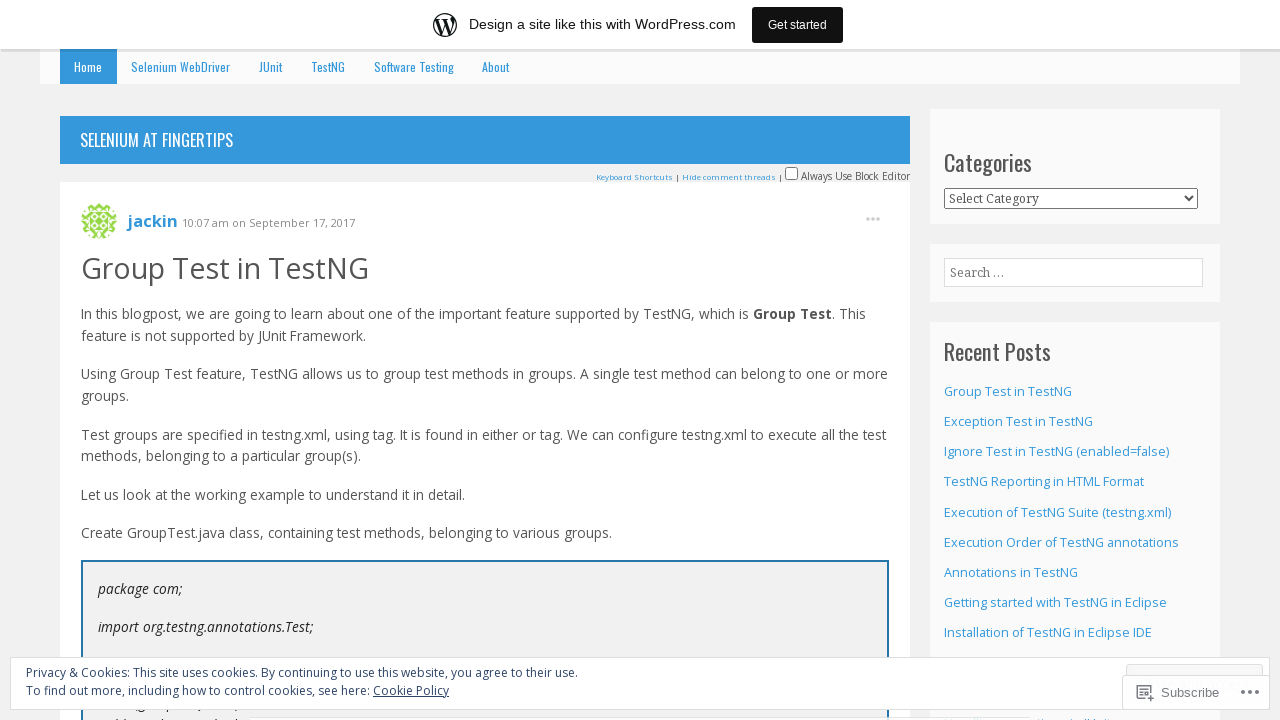

Waited for Home link to be present on WordPress site
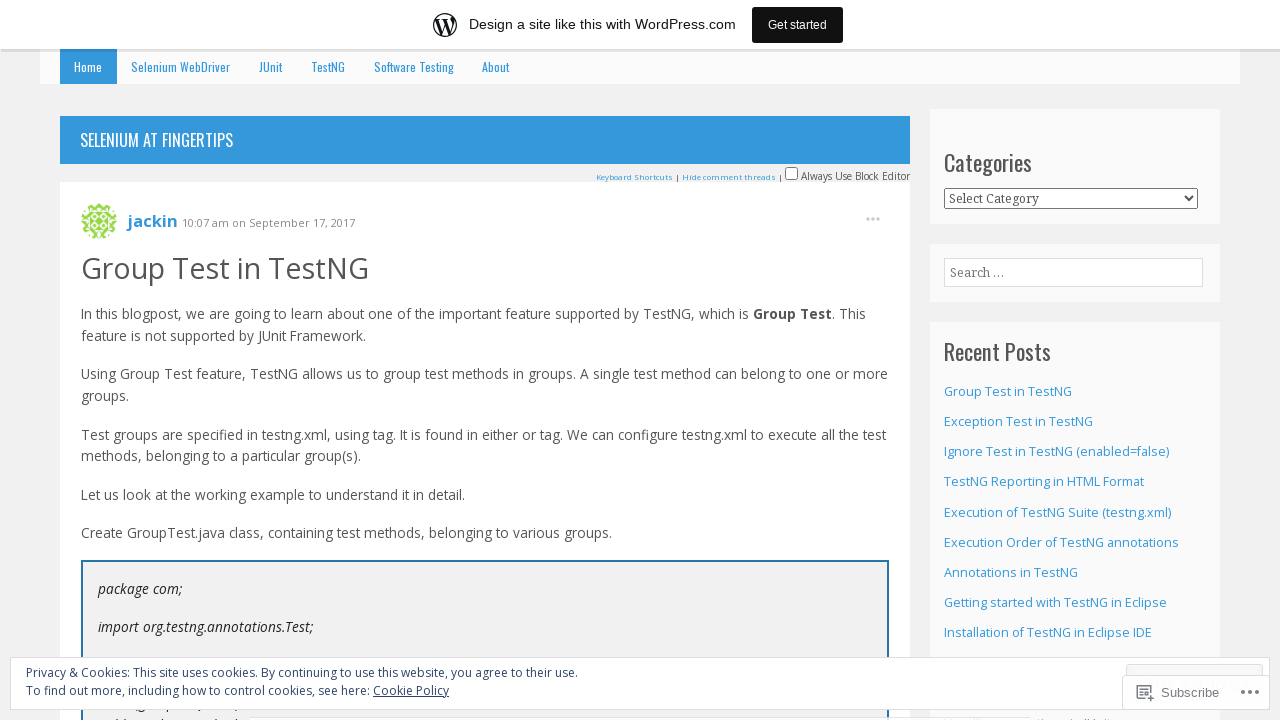

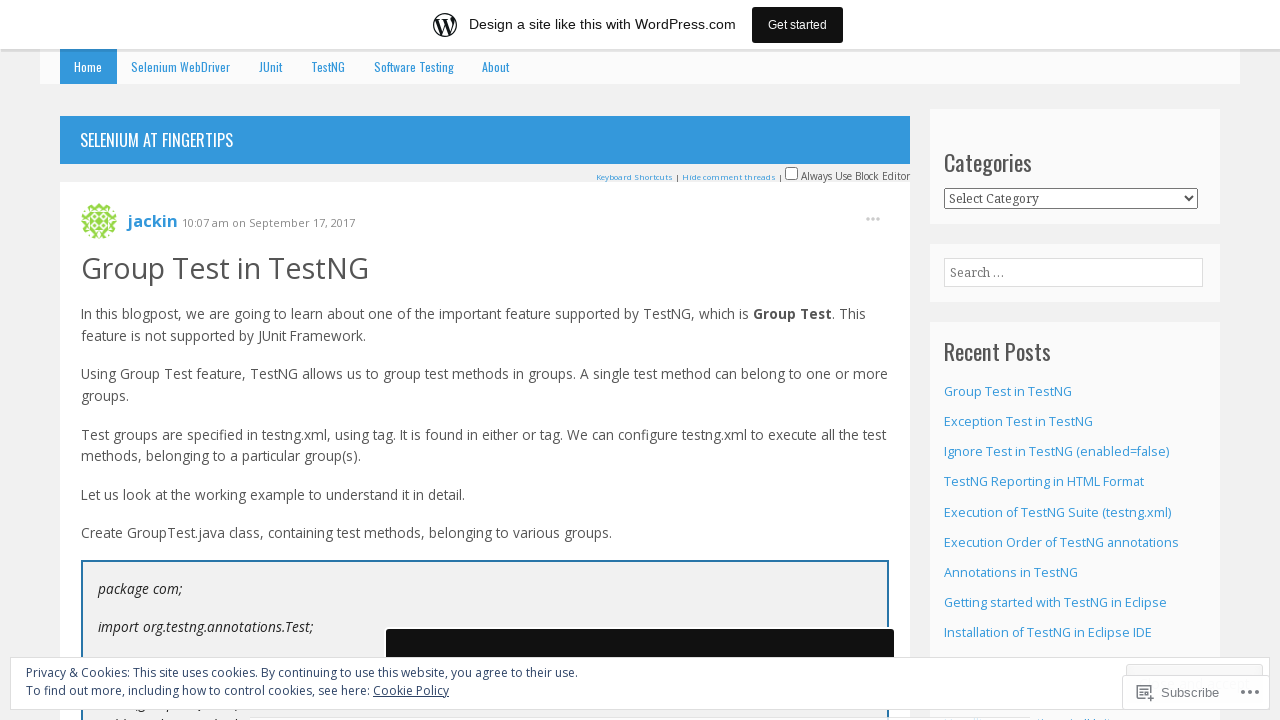